Tests JavaScript prompt alert functionality by clicking a button to trigger a prompt, entering text into the prompt, and accepting it

Starting URL: https://the-internet.herokuapp.com/javascript_alerts

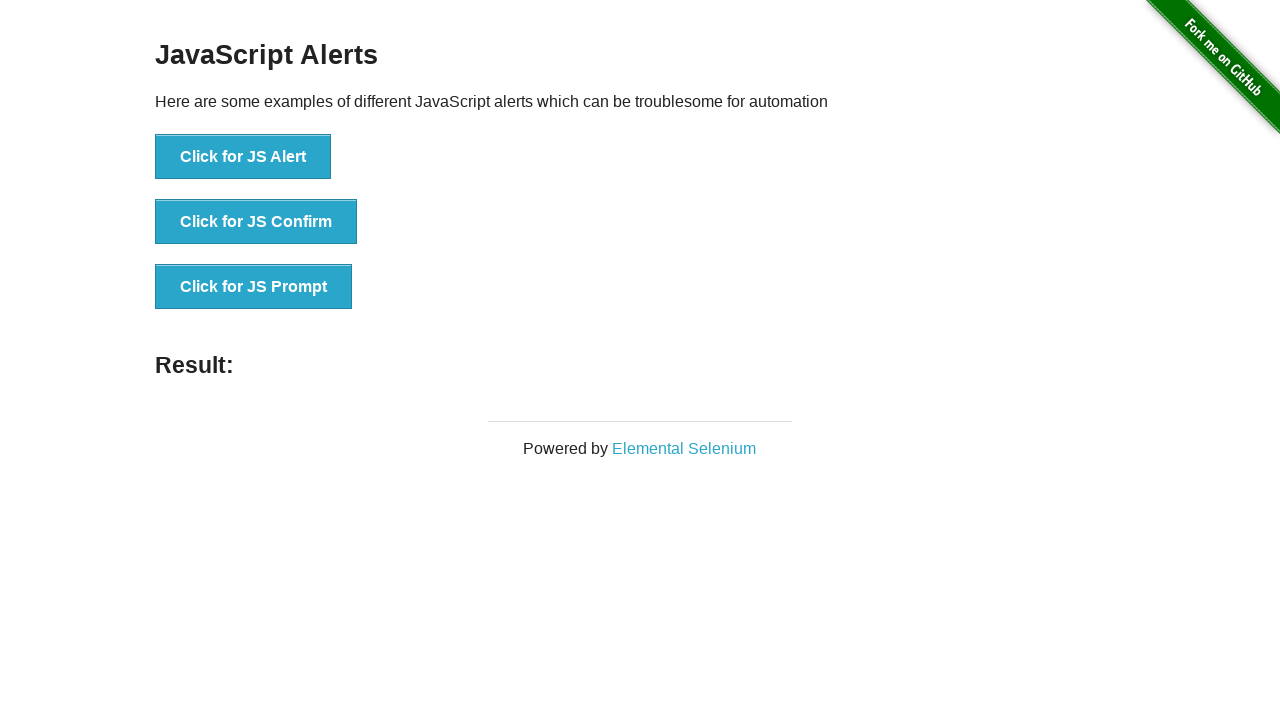

Set up dialog handler to accept prompt with text 'Jay Shree Ram'
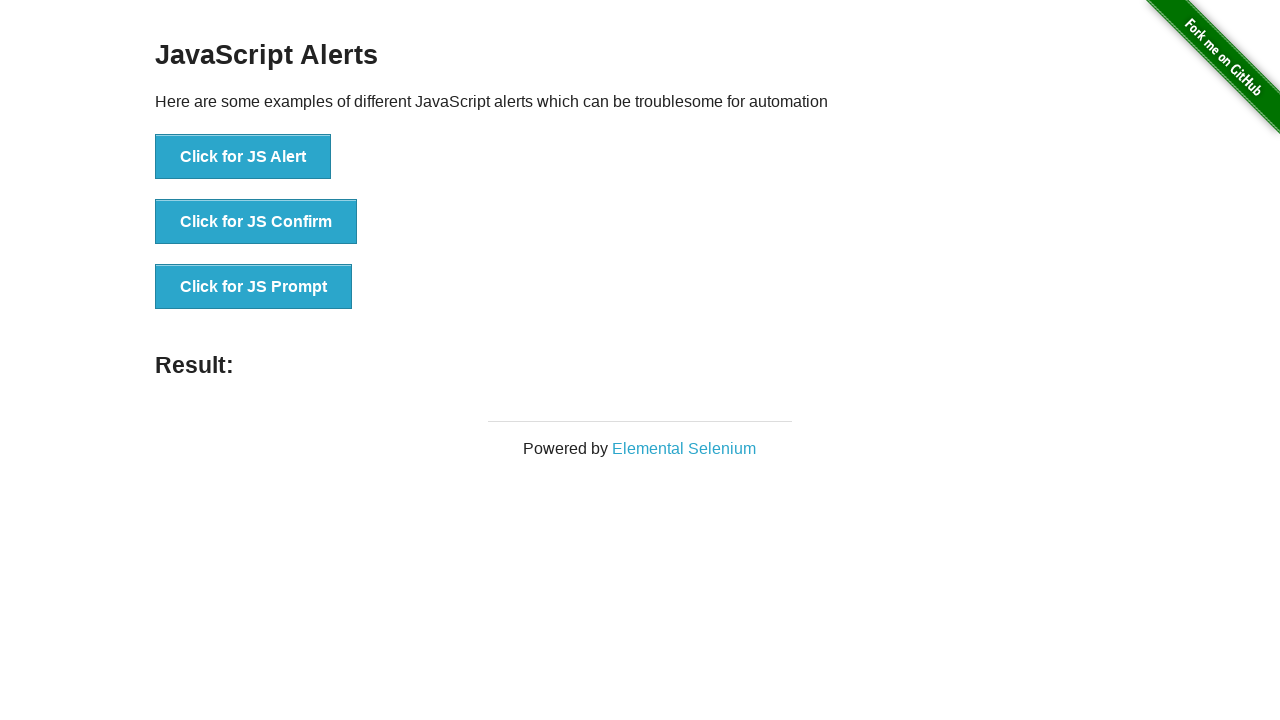

Clicked 'Click for JS Prompt' button to trigger JavaScript prompt alert at (254, 287) on xpath=//button[text()='Click for JS Prompt']
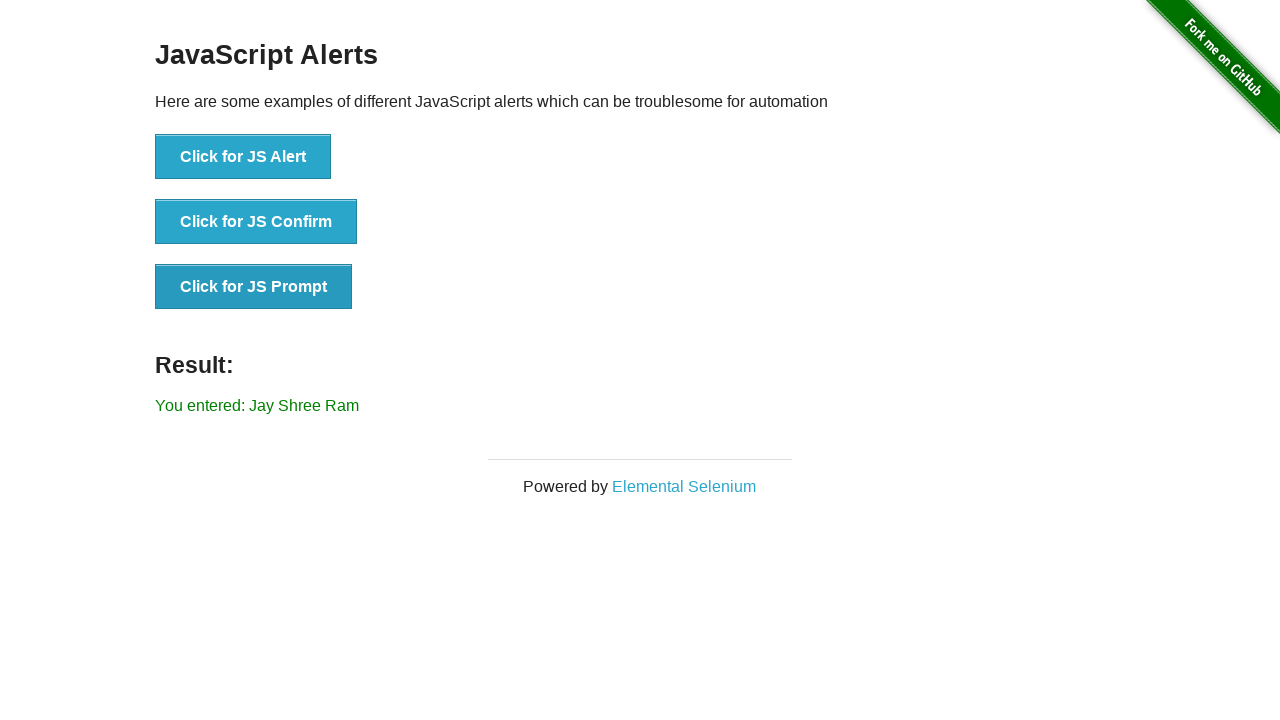

Prompt result element loaded and displayed
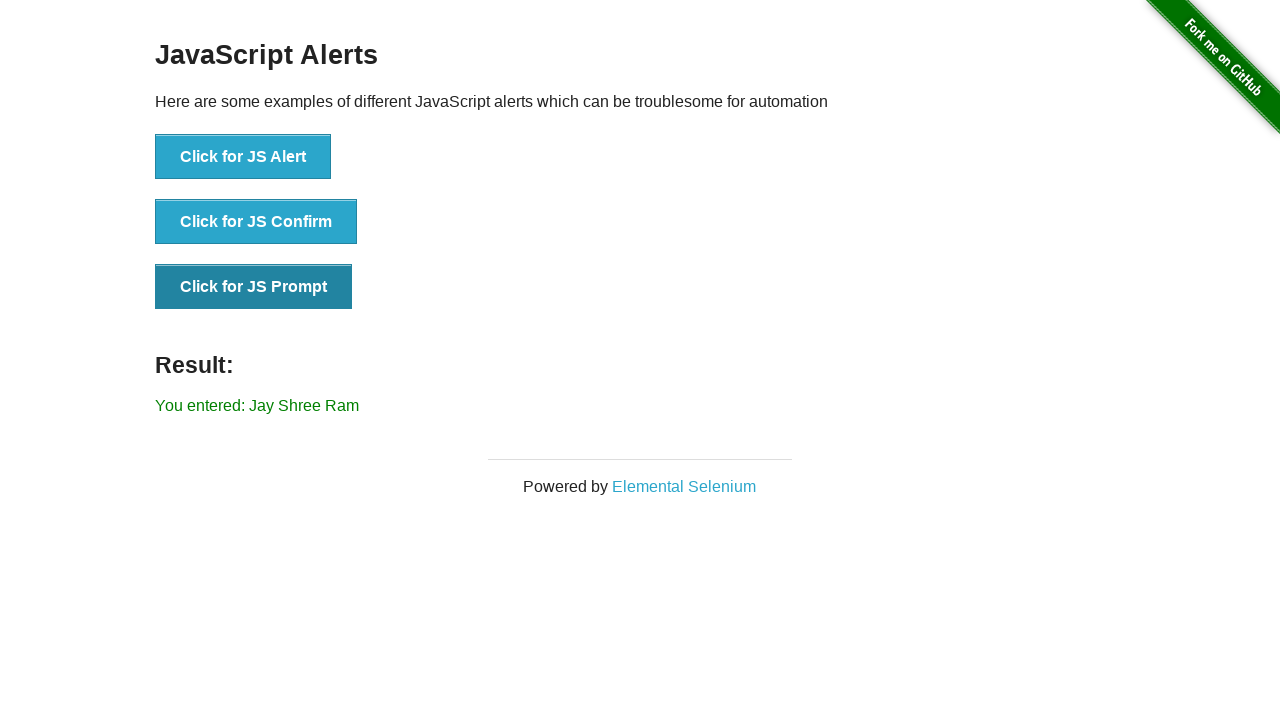

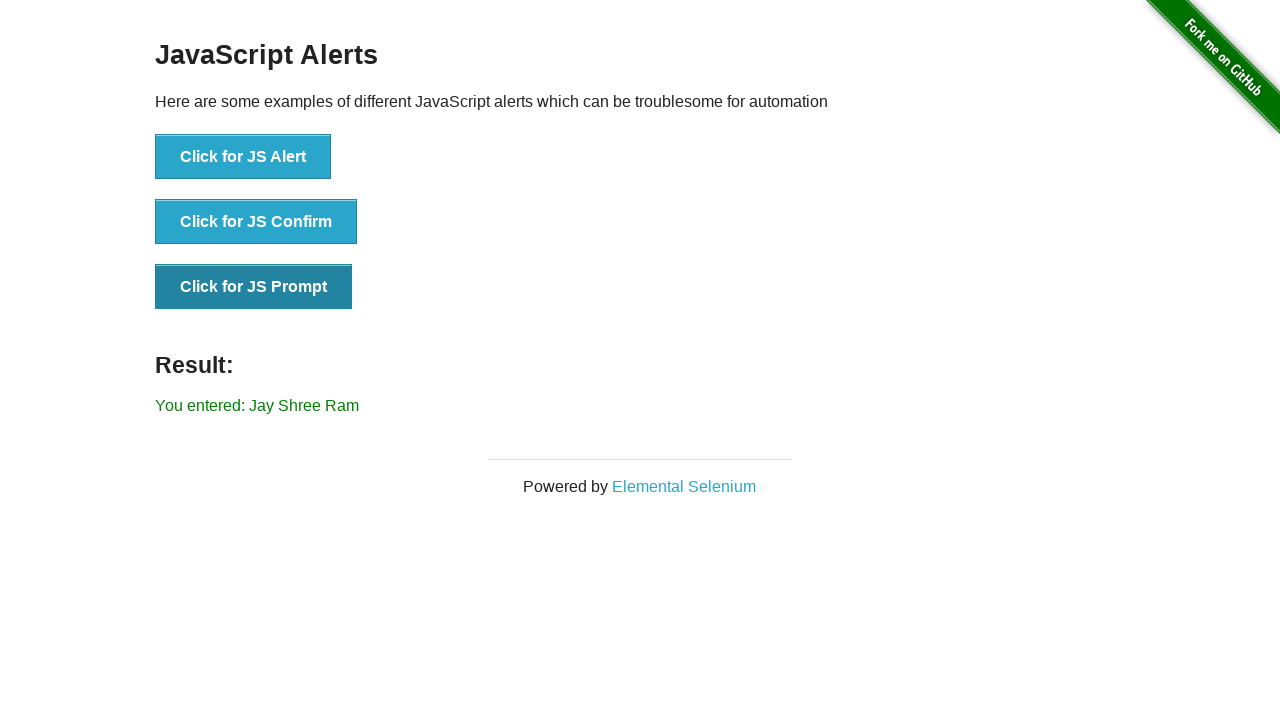